Tests iframe interaction by navigating to a frames demo page and clicking within an iframe element

Starting URL: https://demoqa.com/frames

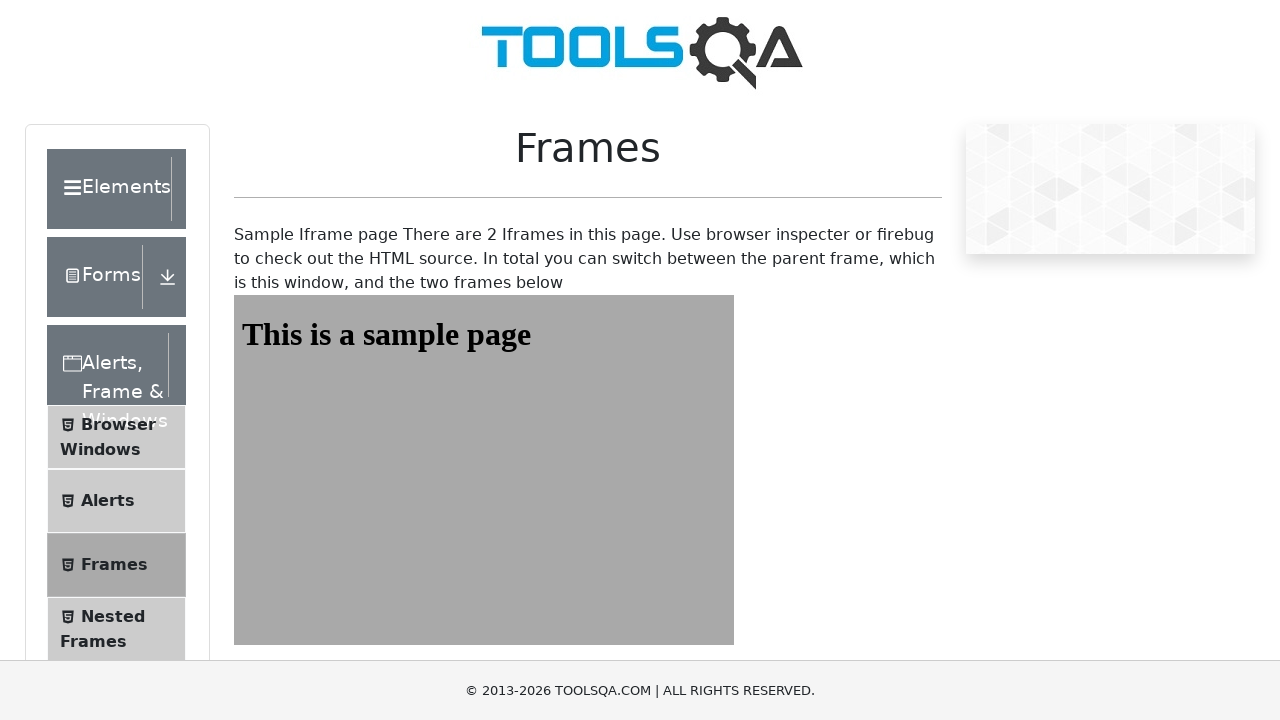

Navigated to frames demo page
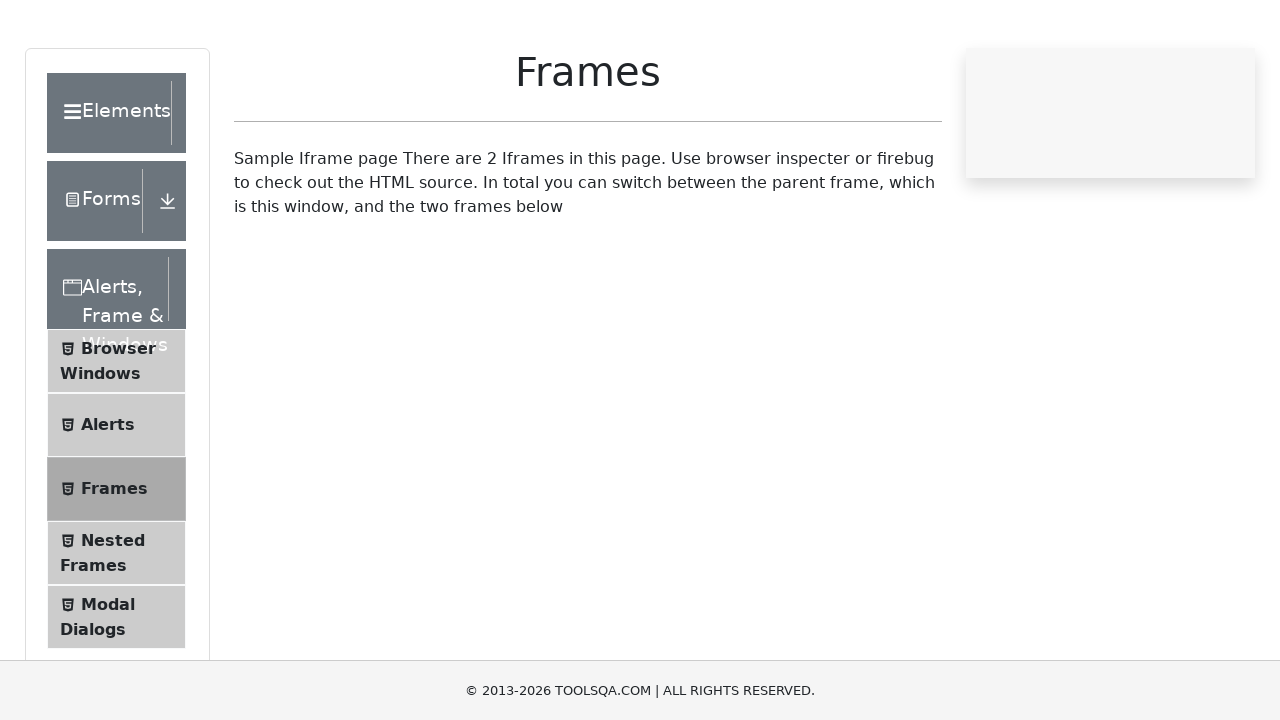

Clicked inside the first iframe element at (484, 335) on #frame1 >> internal:control=enter-frame >> html
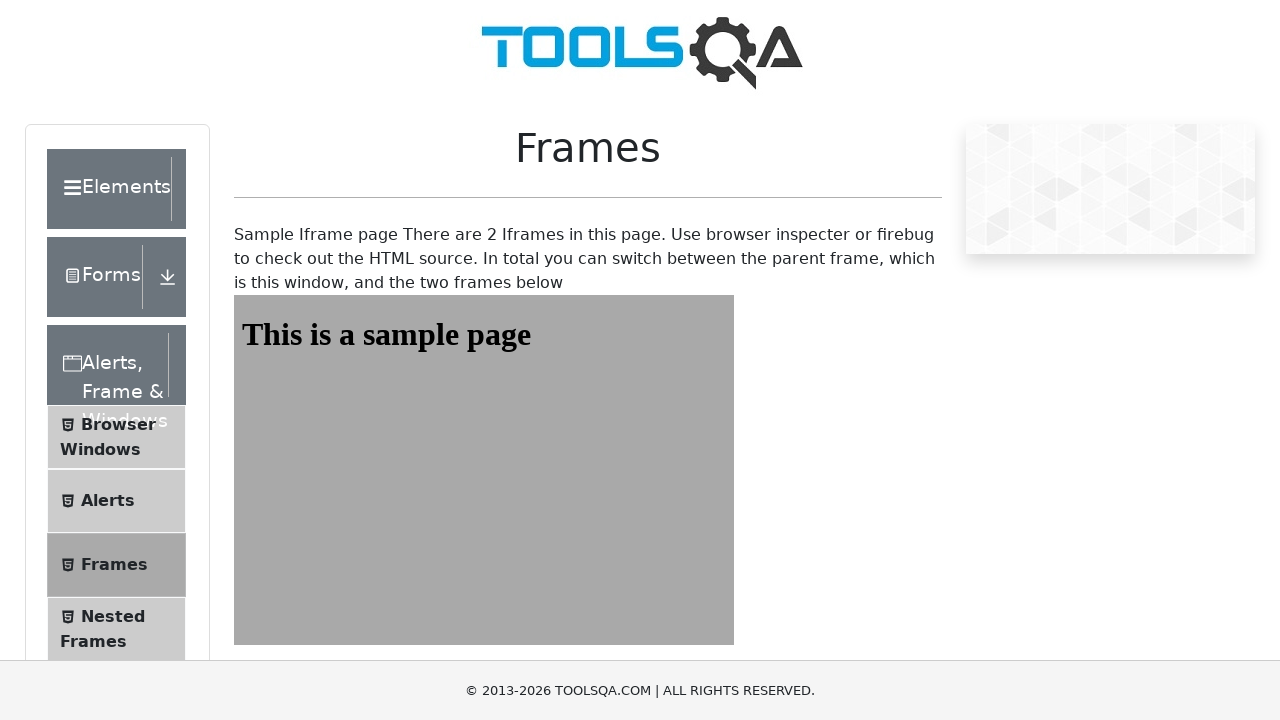

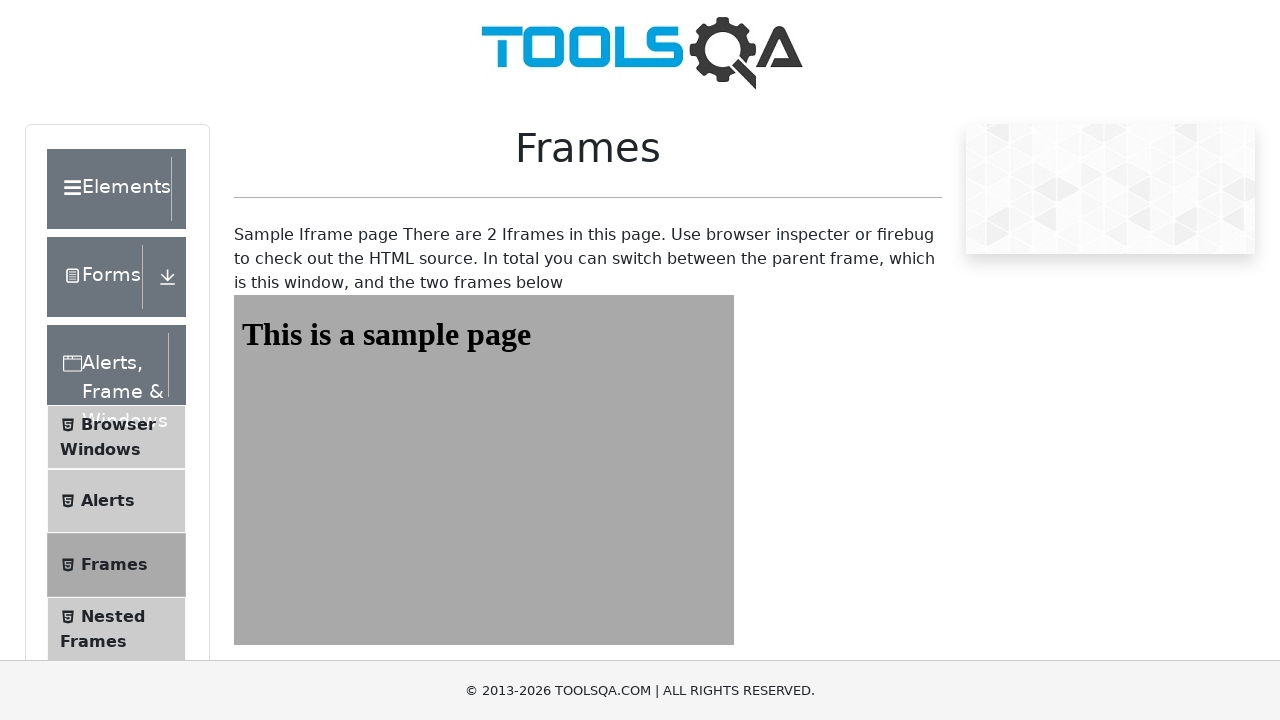